Tests navigation to the Book a Call section by clicking the "GET STARTED" link in the hero section and verifying the page scrolls to the correct anchor.

Starting URL: https://www.crocoder.dev/for-ctos

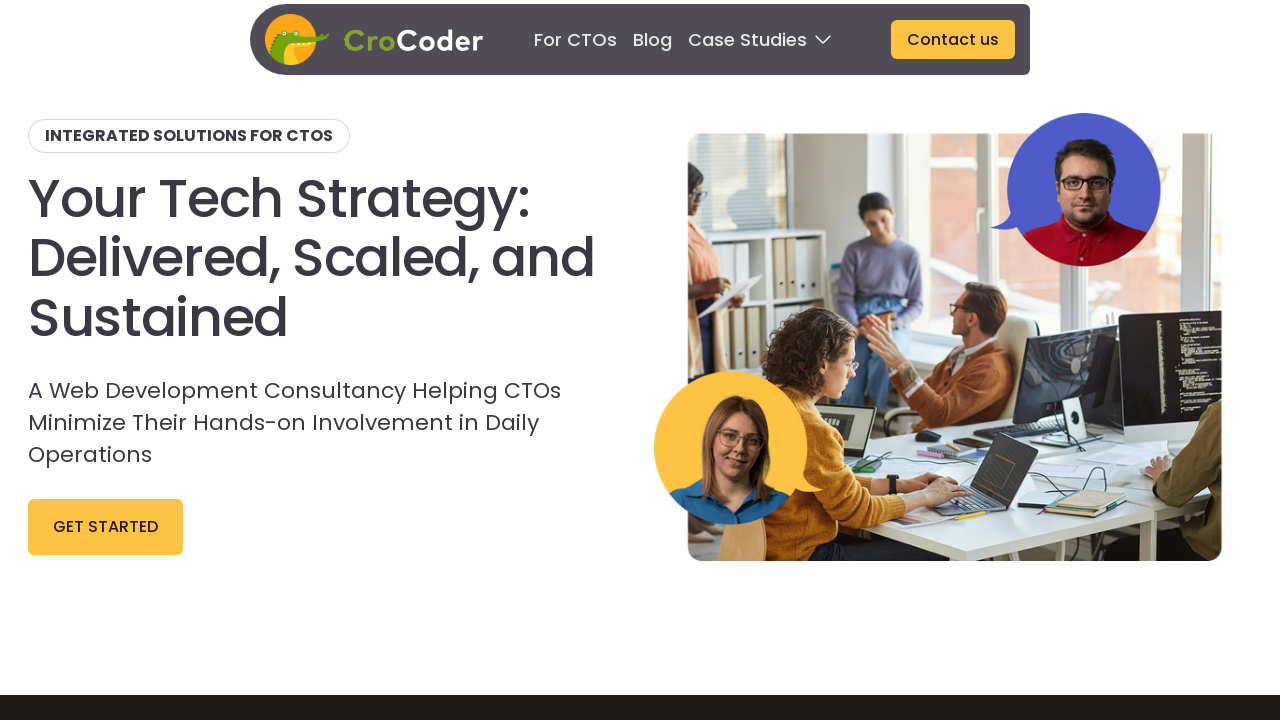

Clicked 'GET STARTED' link in hero section at (106, 527) on internal:role=link[name="GET STARTED"i]
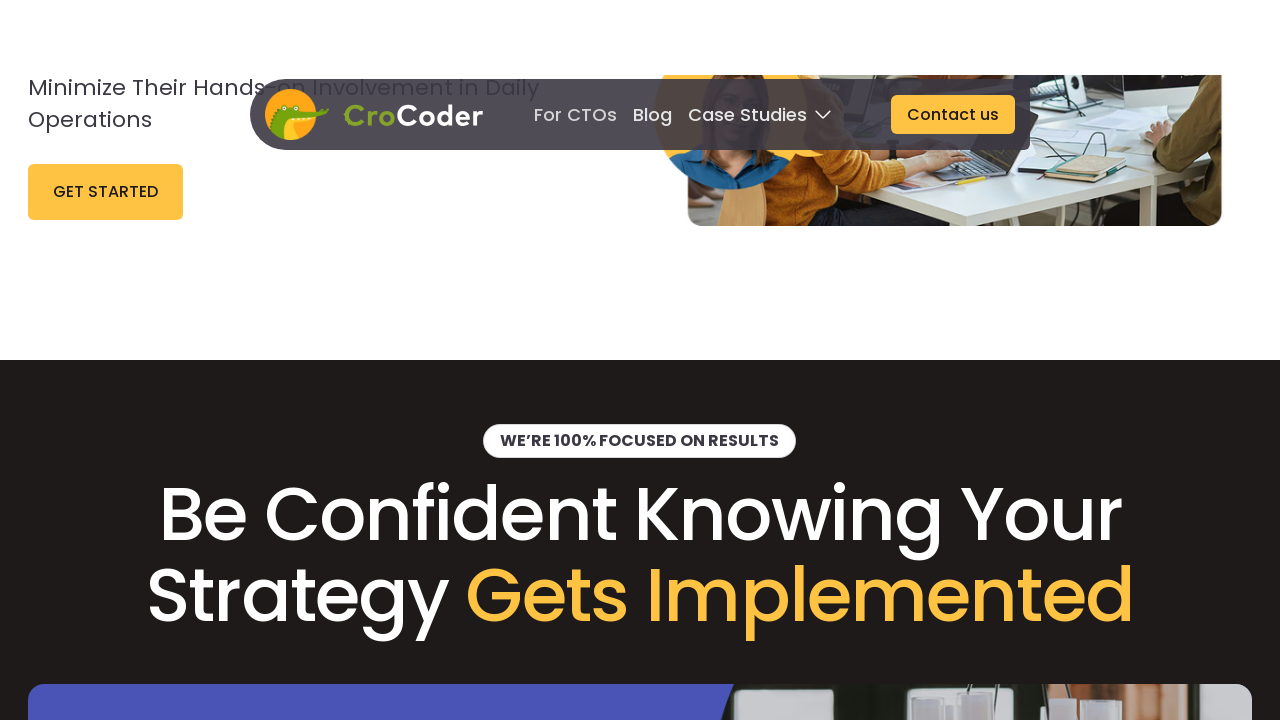

Verified URL navigated to book-a-call-section anchor
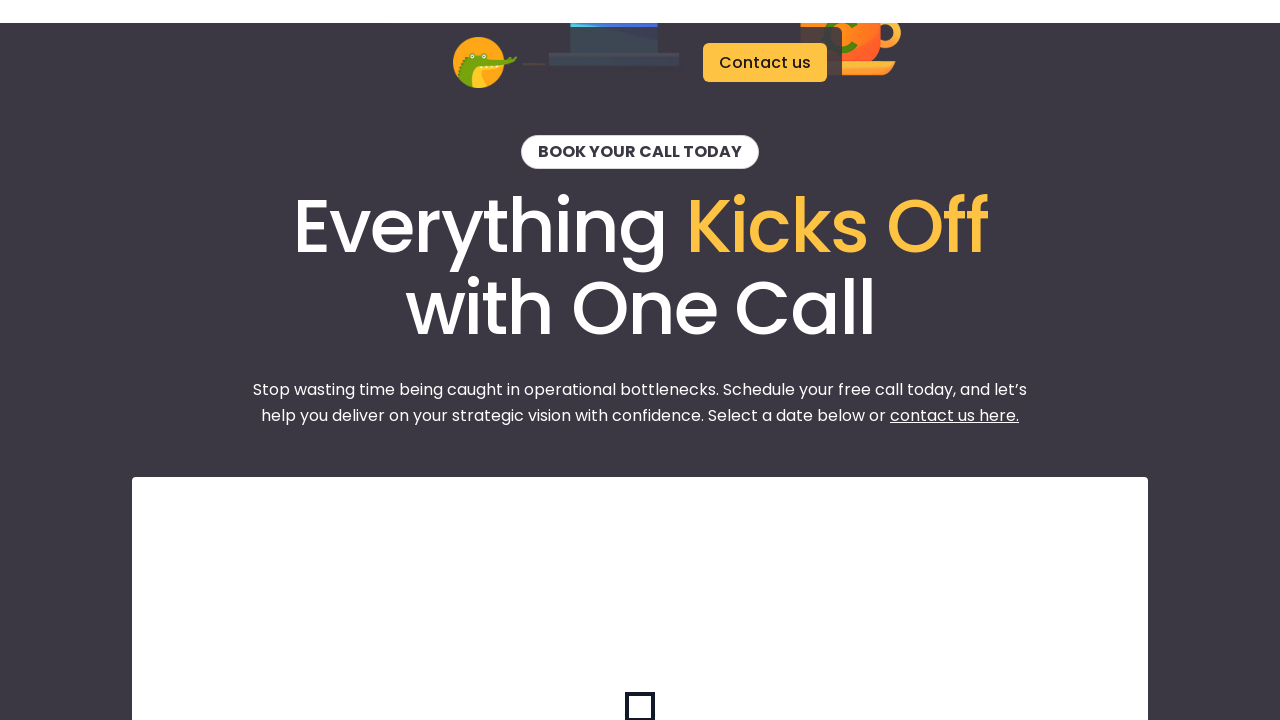

Book a call section element is visible and loaded
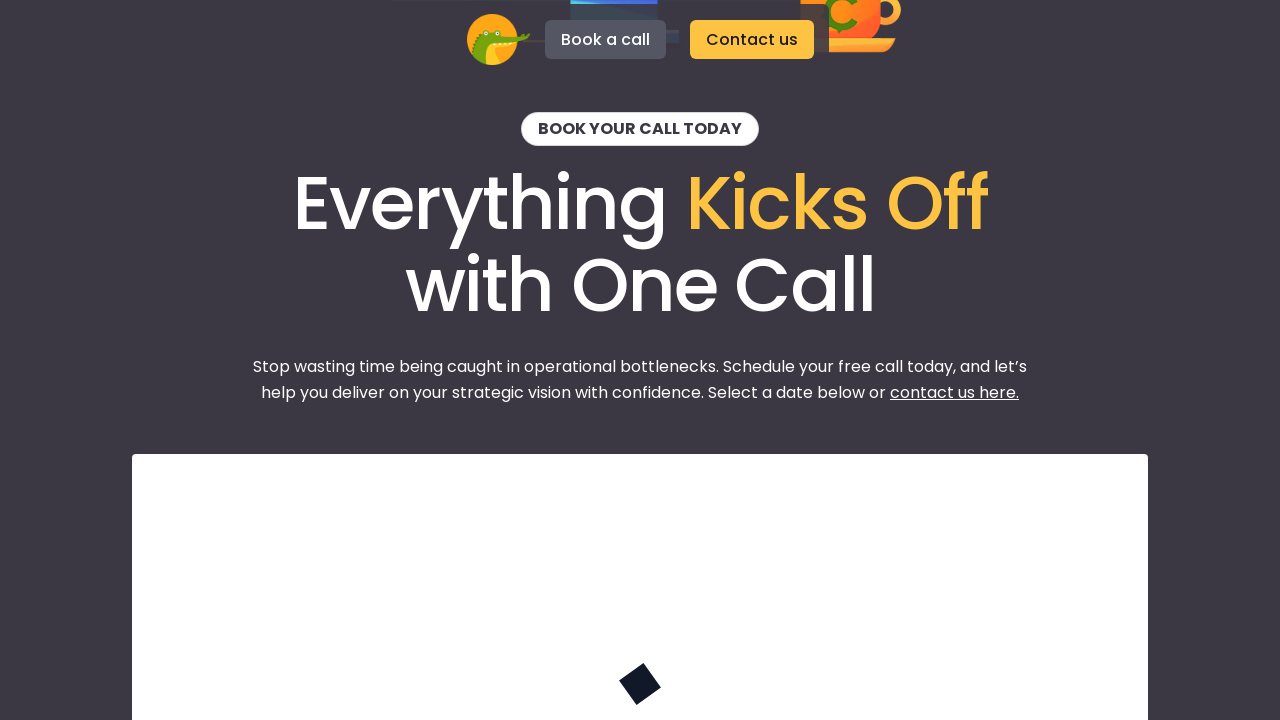

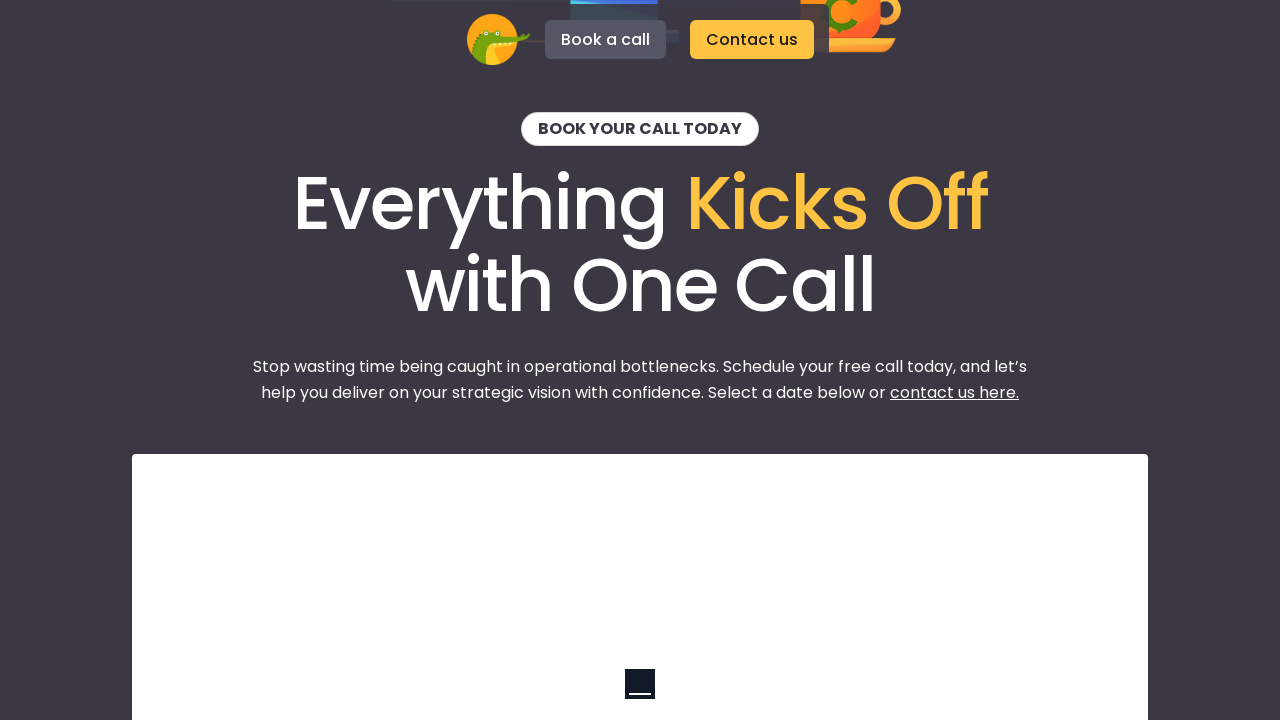